Tests dismissing a JavaScript confirm dialog by clicking Cancel and verifying the result.

Starting URL: https://testpages.eviltester.com/styled/alerts/alert-test.html

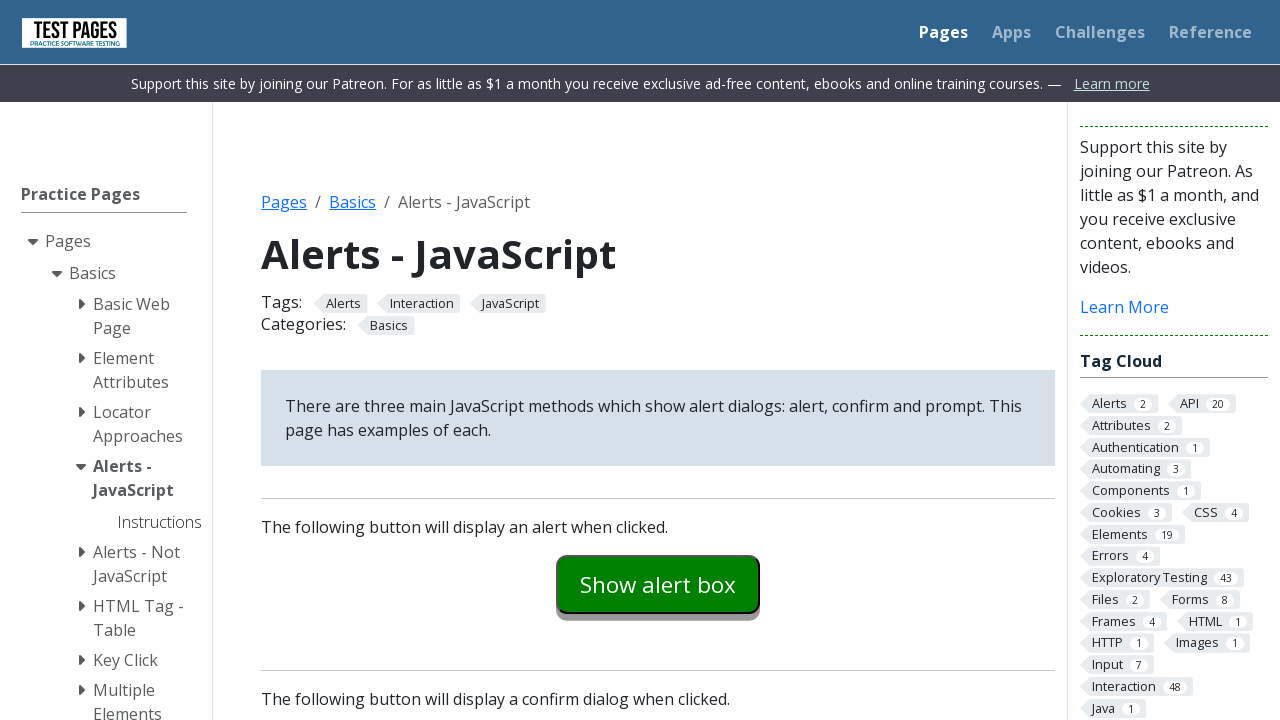

Set up dialog handler to dismiss confirm dialogs
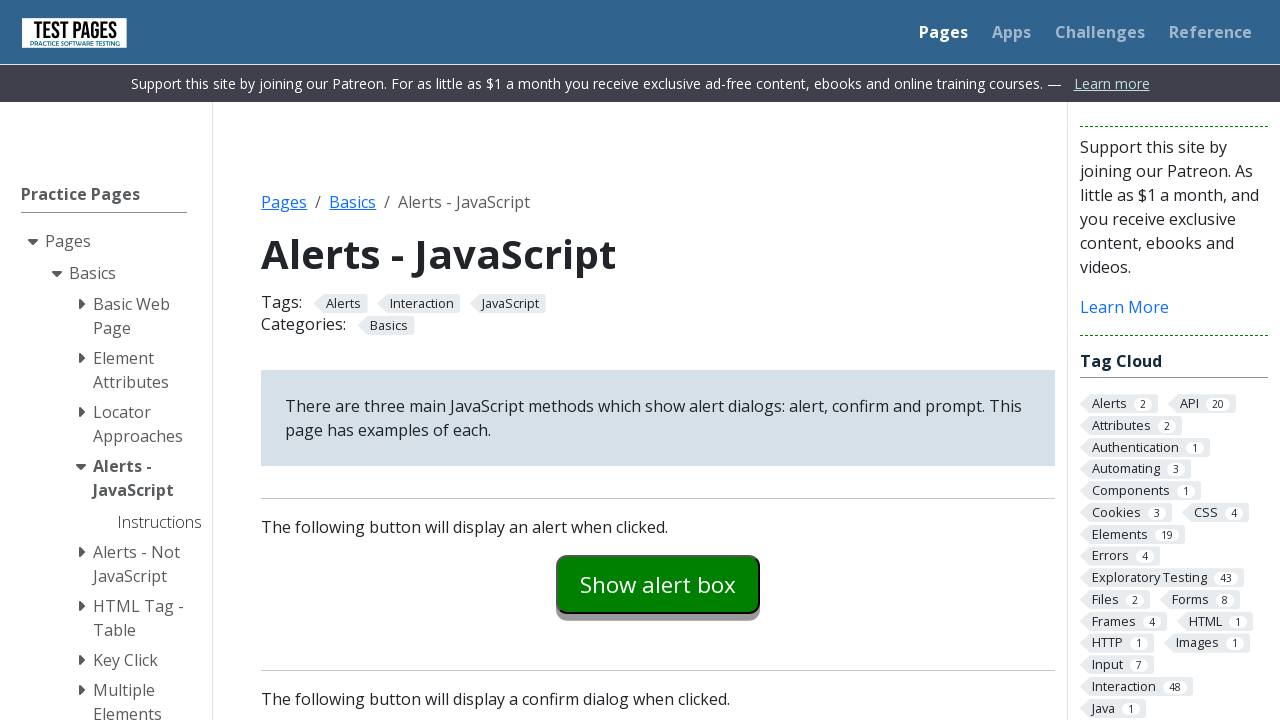

Clicked confirm button to trigger confirm dialog at (658, 360) on #confirmexample
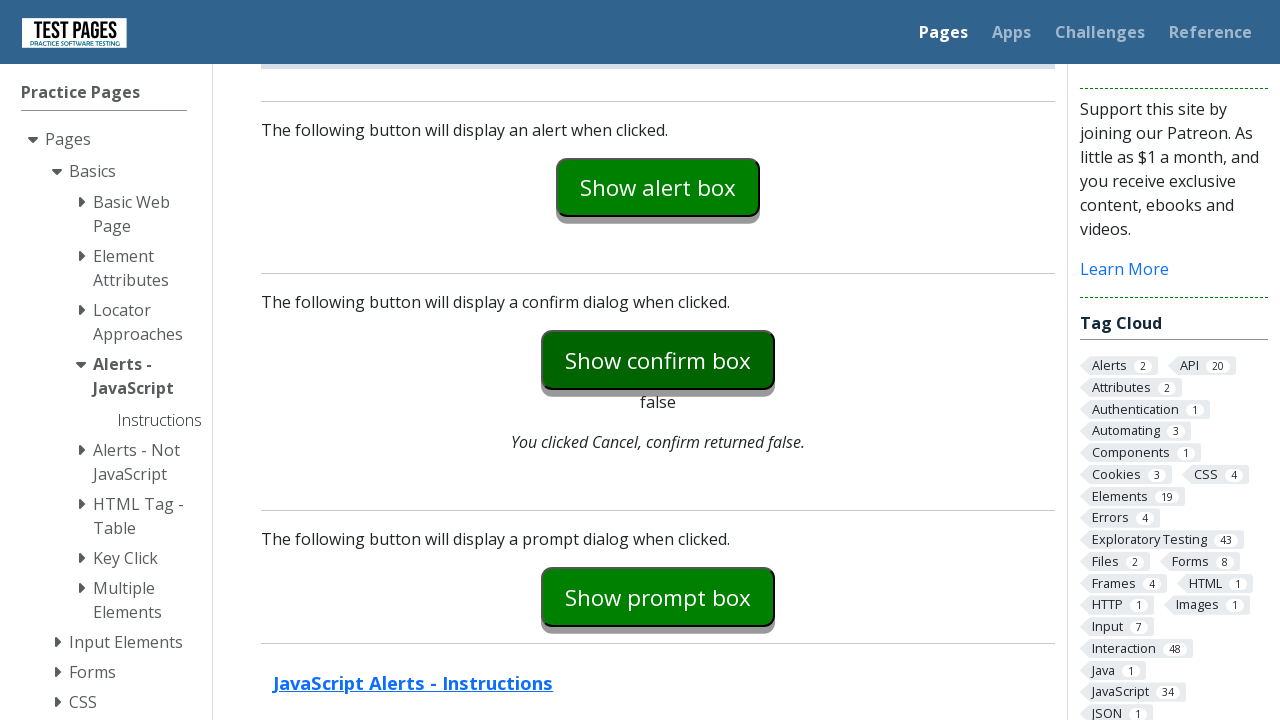

Verified that 'You clicked Cancel, confirm returned false.' message is displayed
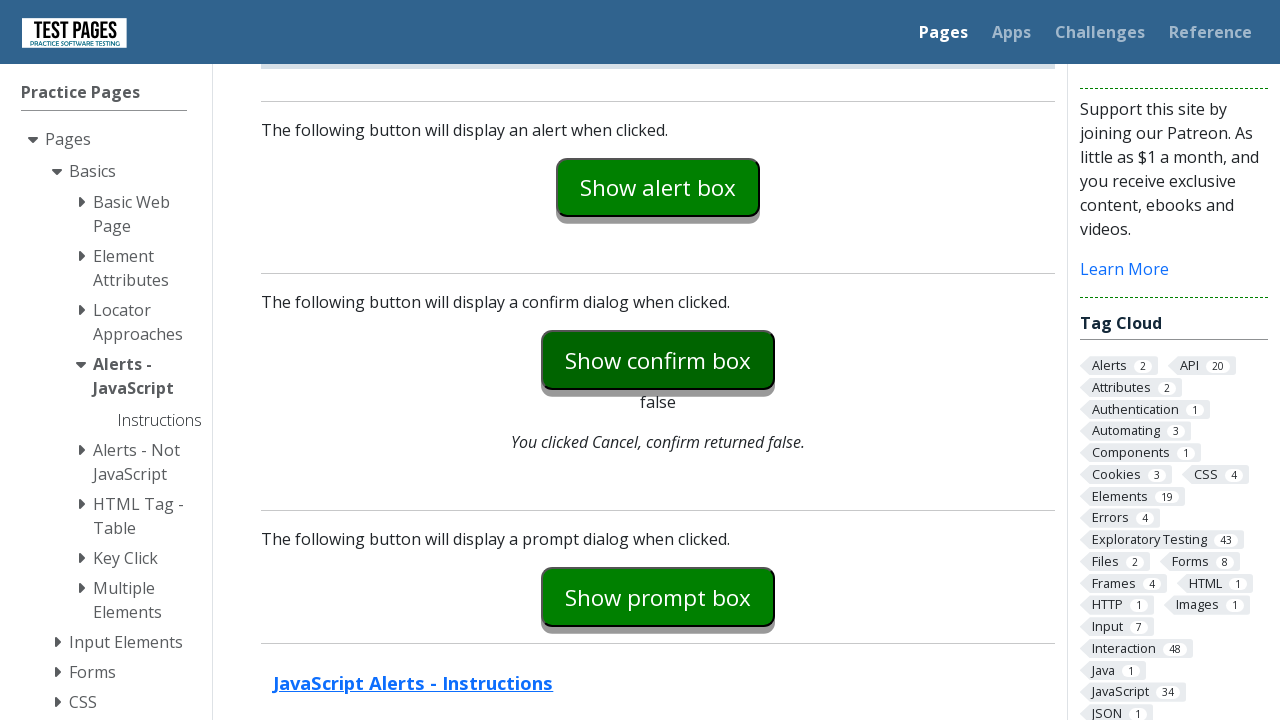

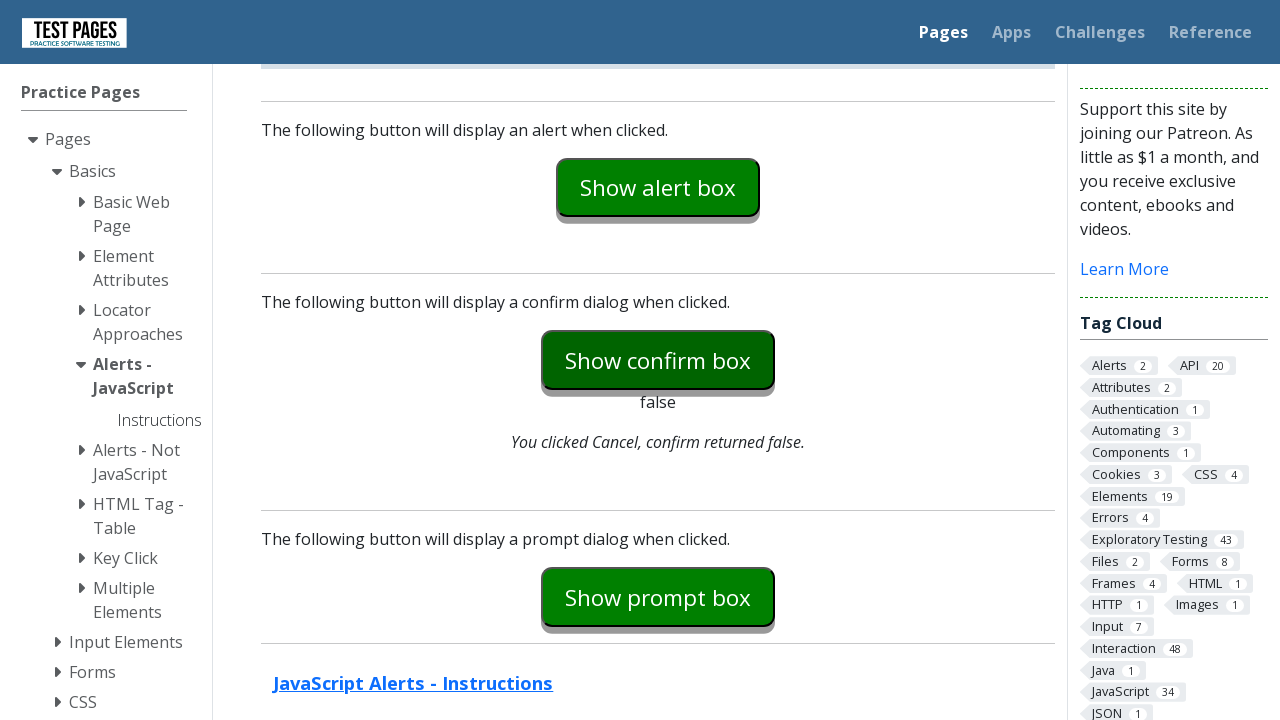